Tests JavaScript alert handling by clicking a button that triggers an alert and accepting it

Starting URL: https://the-internet.herokuapp.com/javascript_alerts

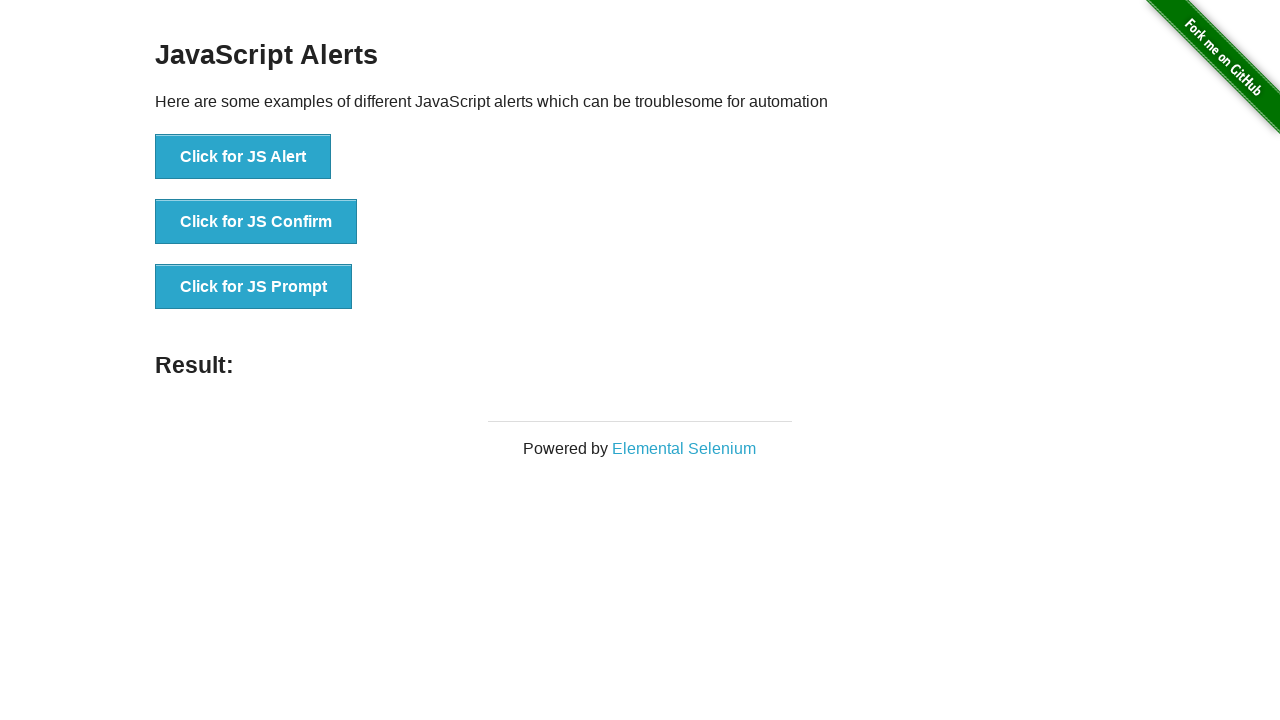

Clicked button to trigger JavaScript alert at (243, 157) on button:has-text('Click for JS Alert')
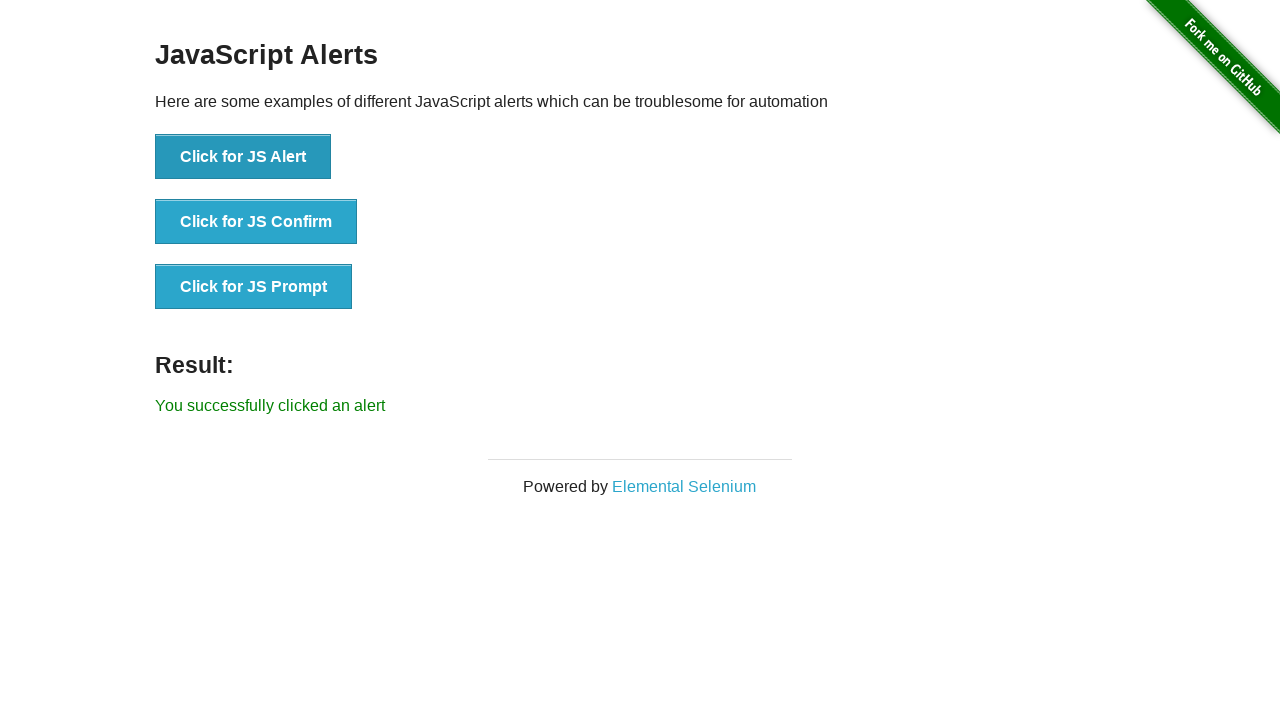

Set up dialog handler to accept alert
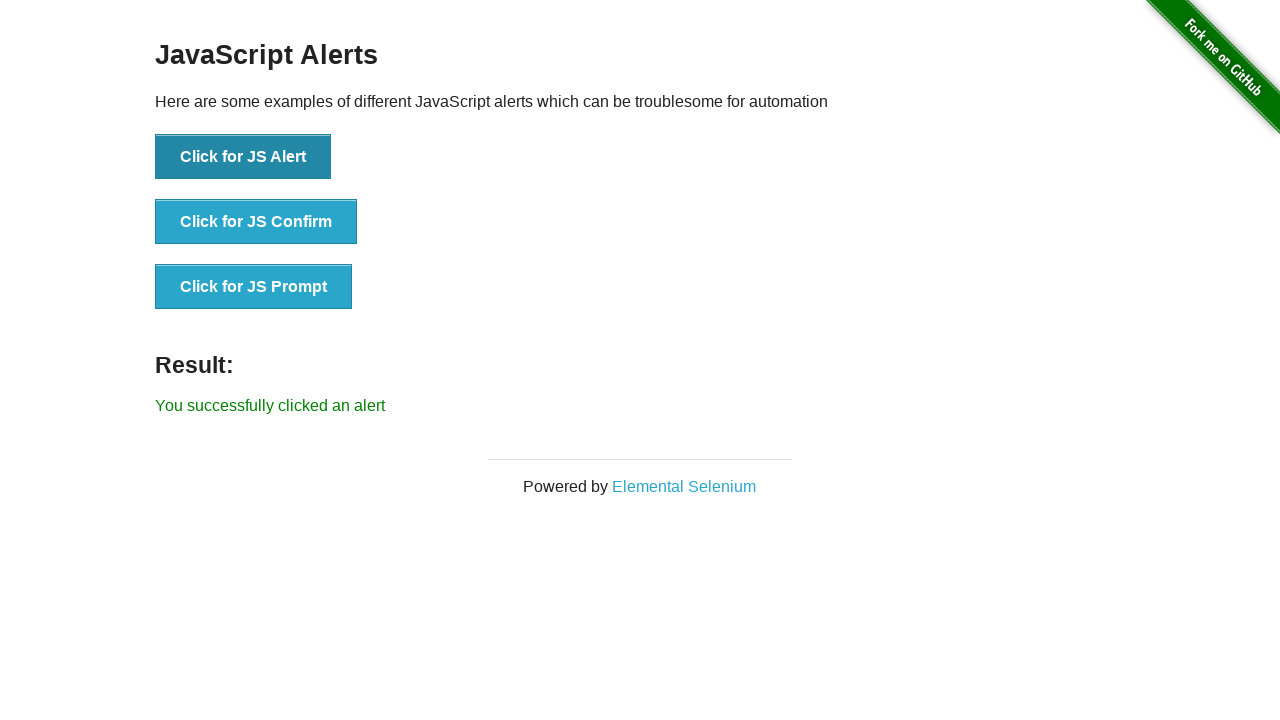

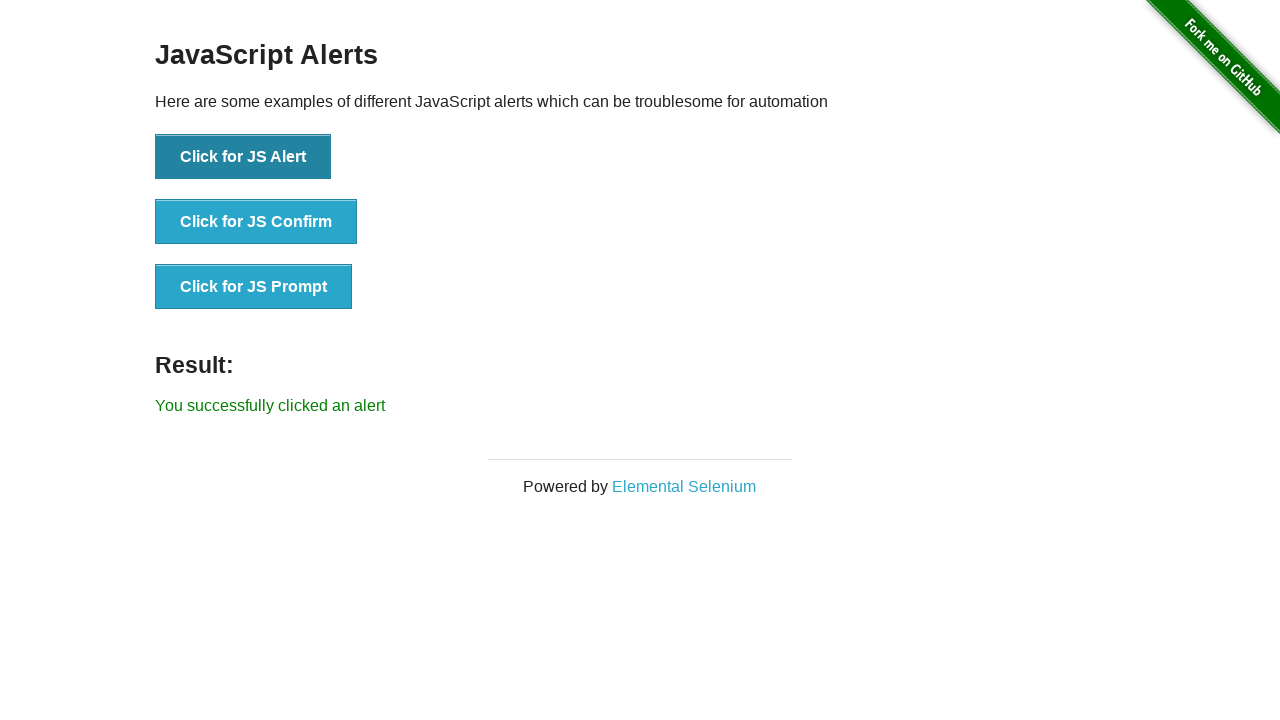